Verifies that at least 3 content rows are present and each contains text content

Starting URL: https://the-internet.herokuapp.com/dynamic_content

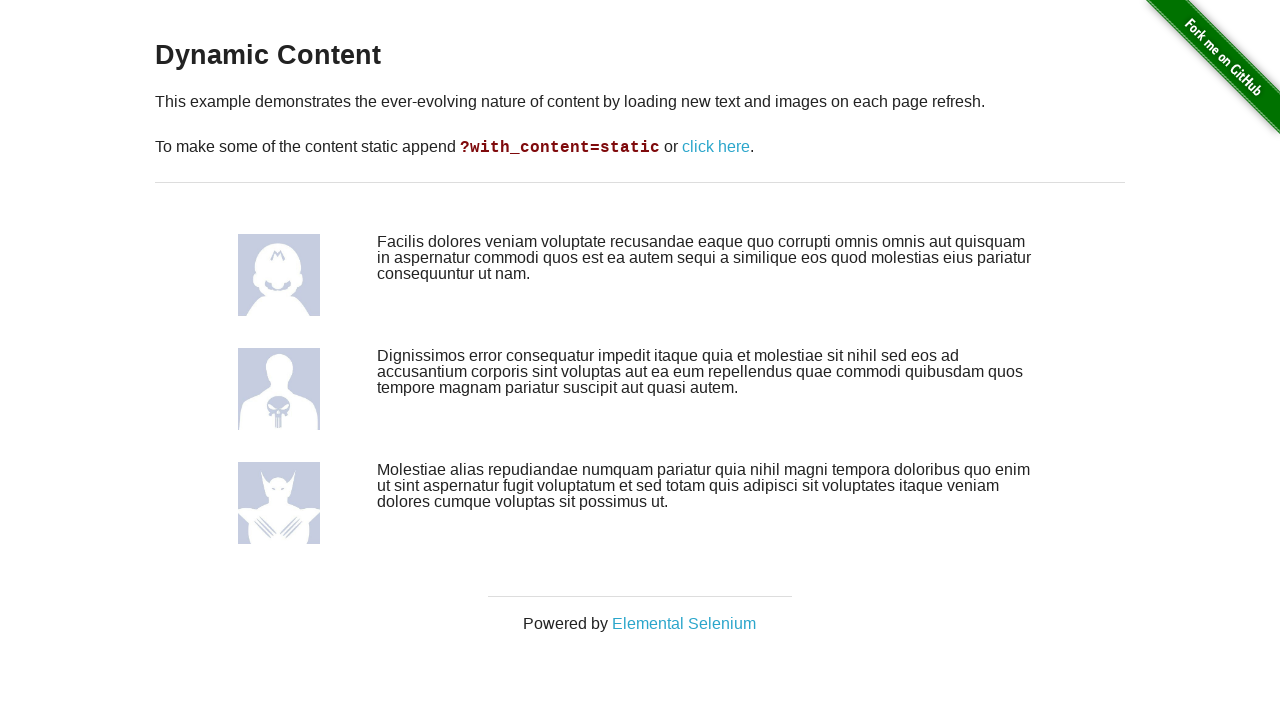

Navigated to dynamic content page
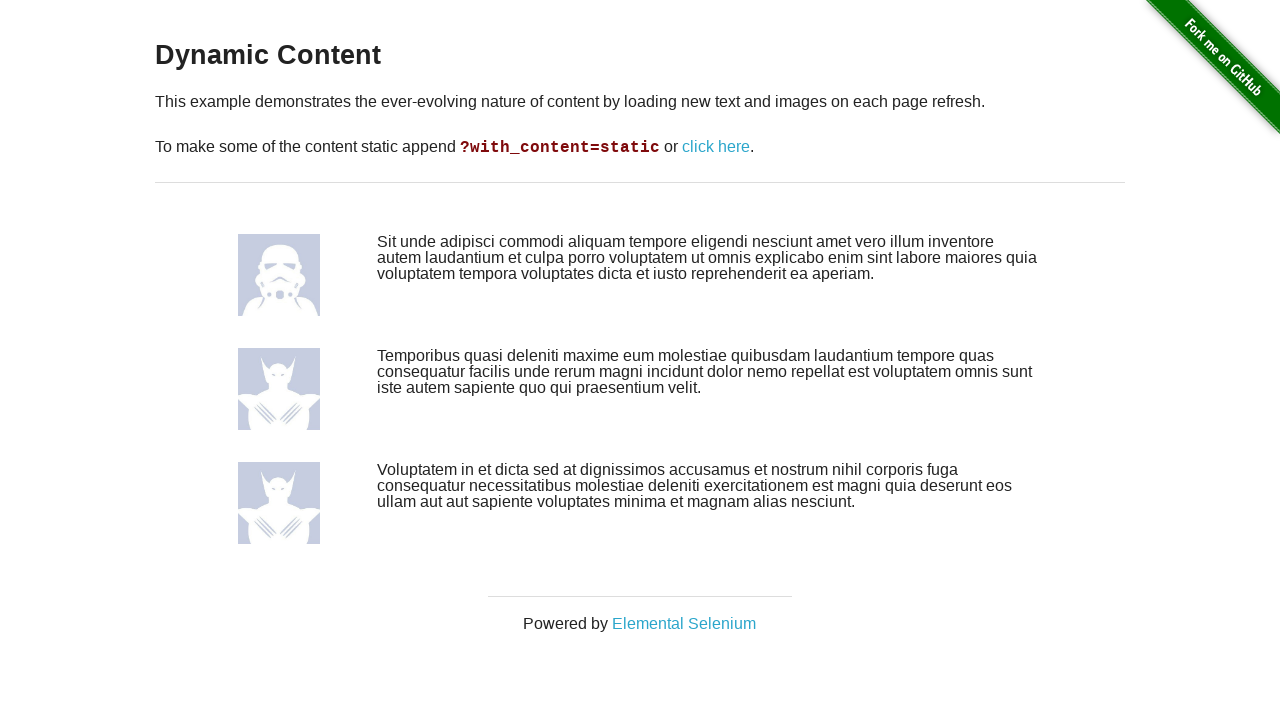

First content row became visible
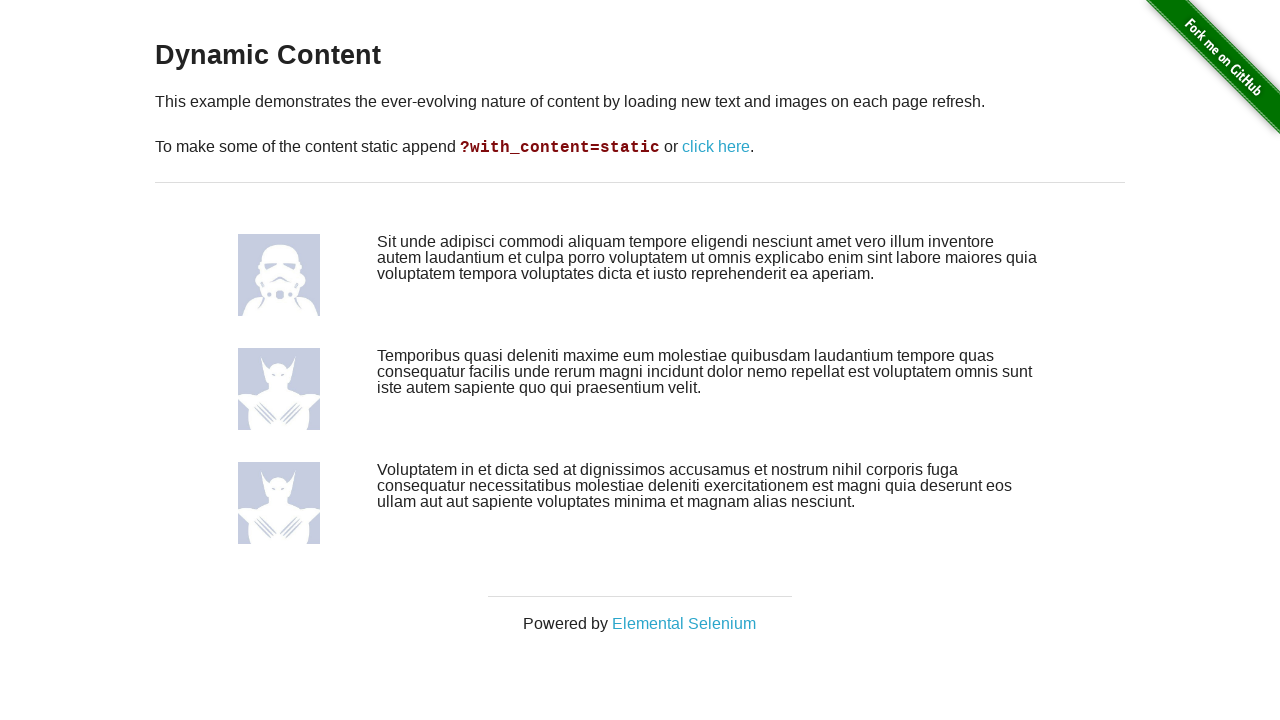

Counted 4 content rows on the page
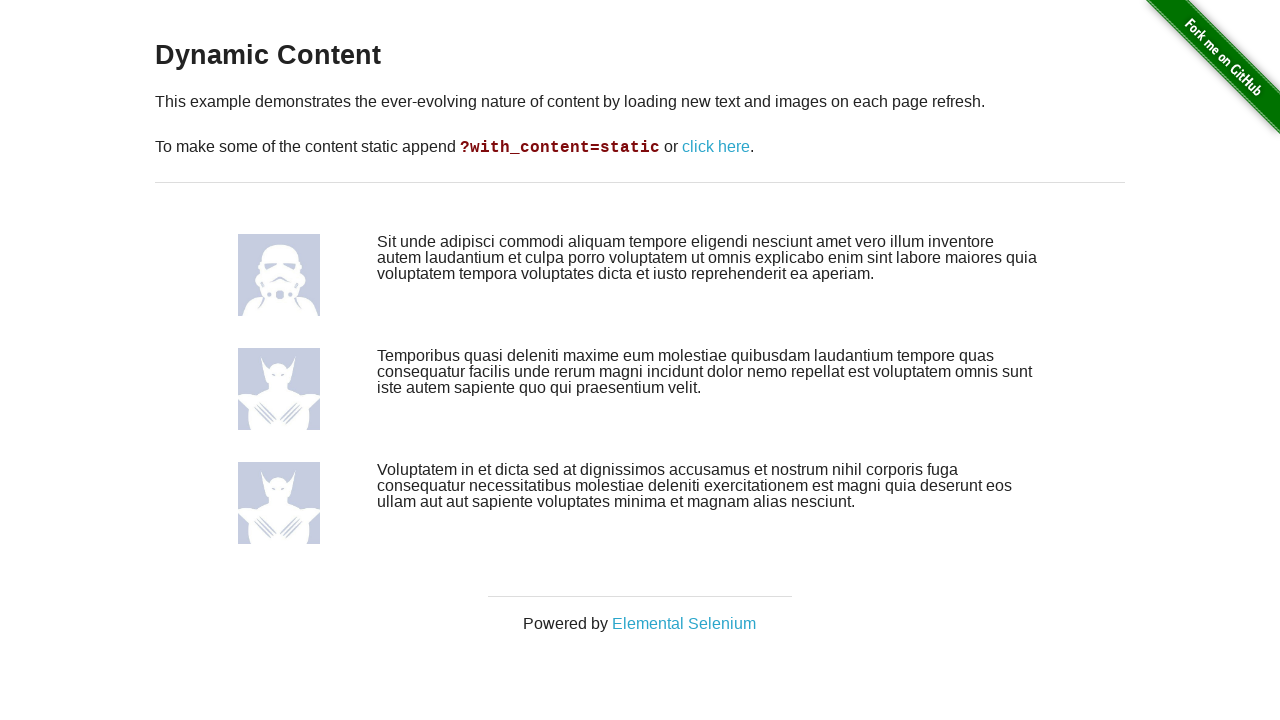

Verified that at least 3 content rows are present
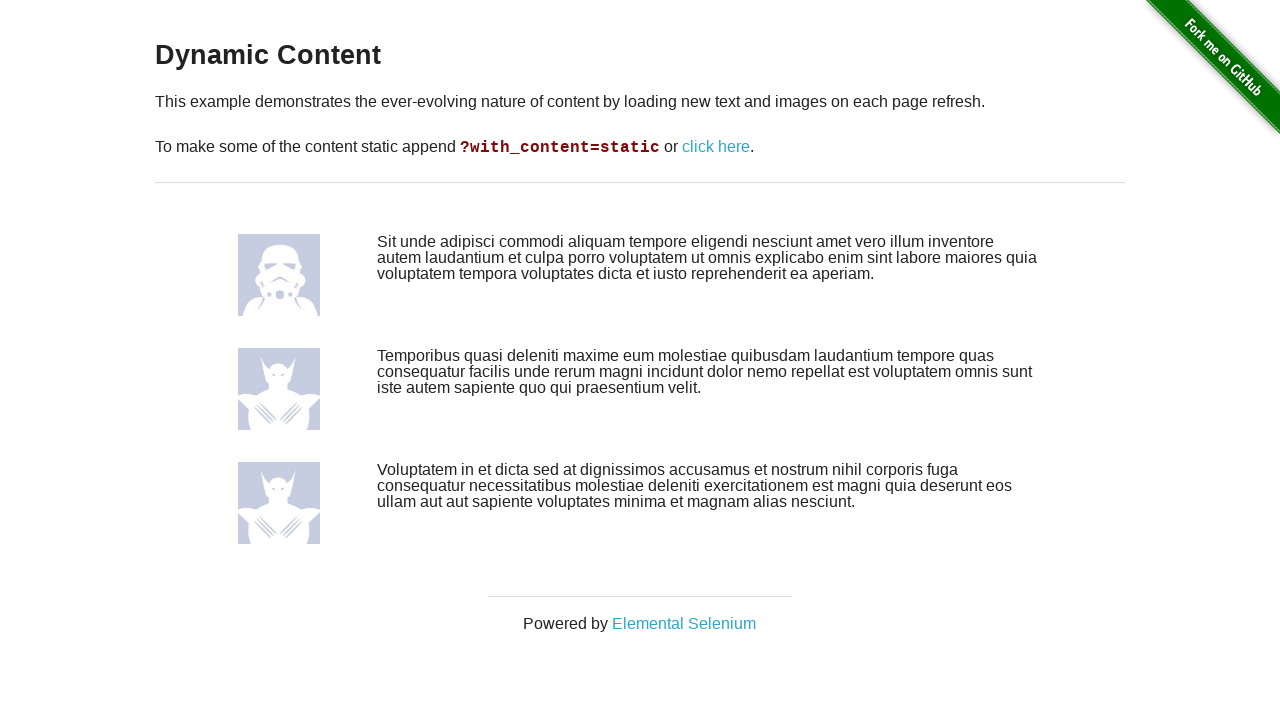

Retrieved text content from row 0
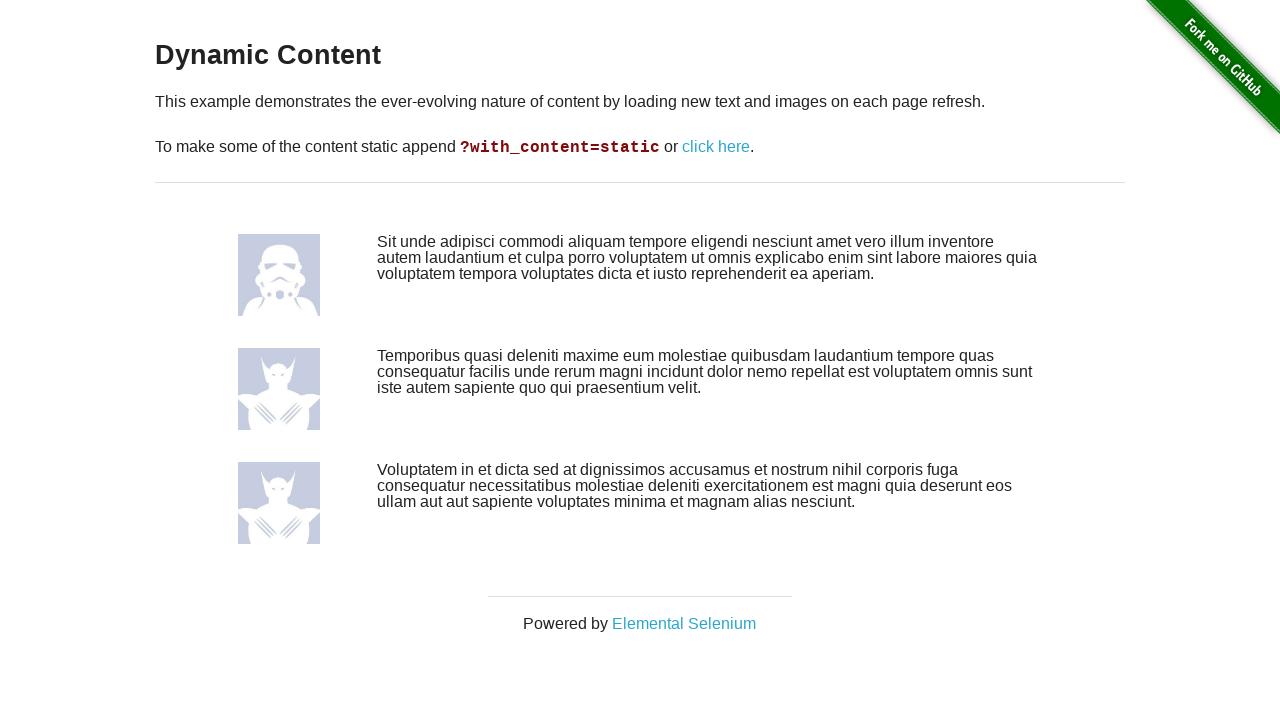

Verified that row 0 contains text content
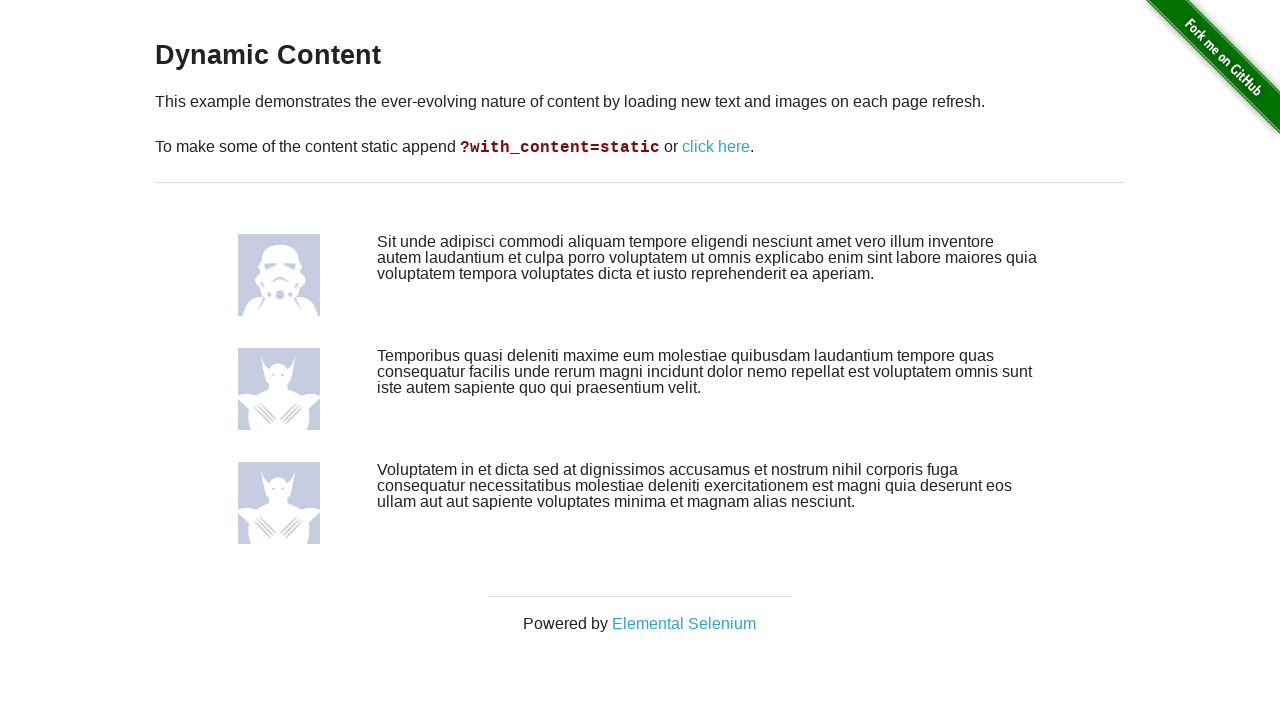

Retrieved text content from row 1
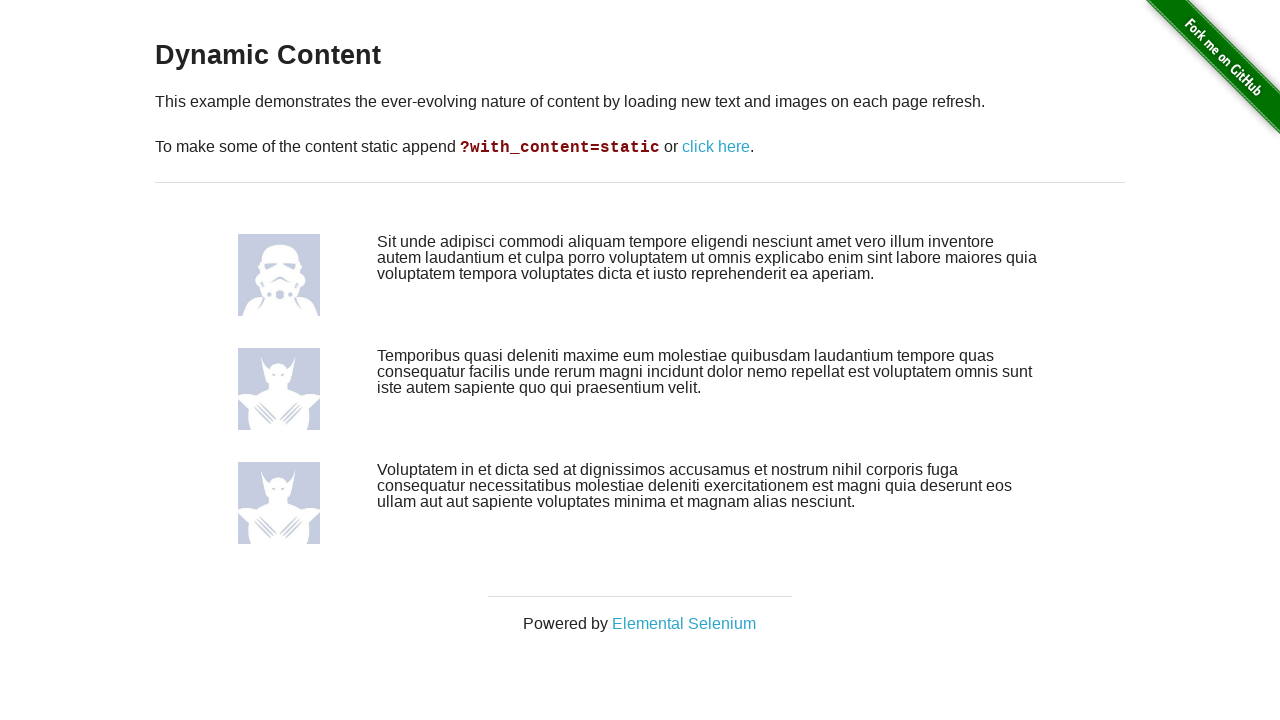

Verified that row 1 contains text content
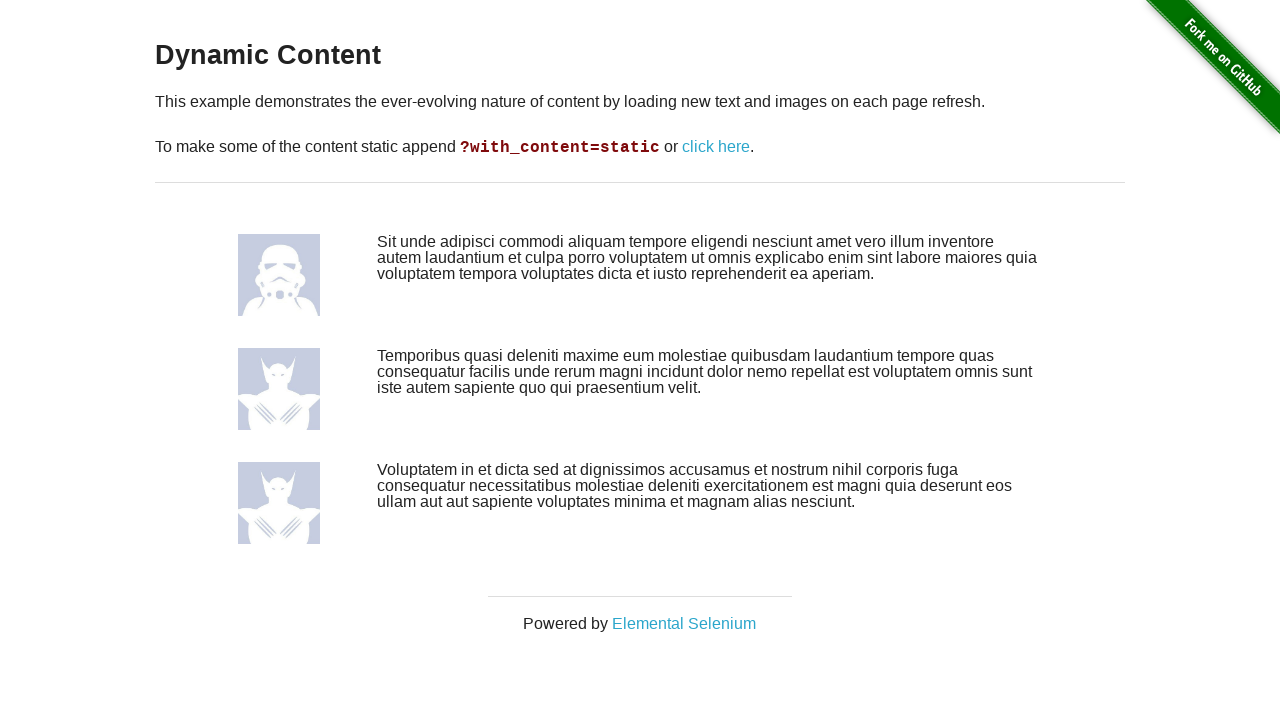

Retrieved text content from row 2
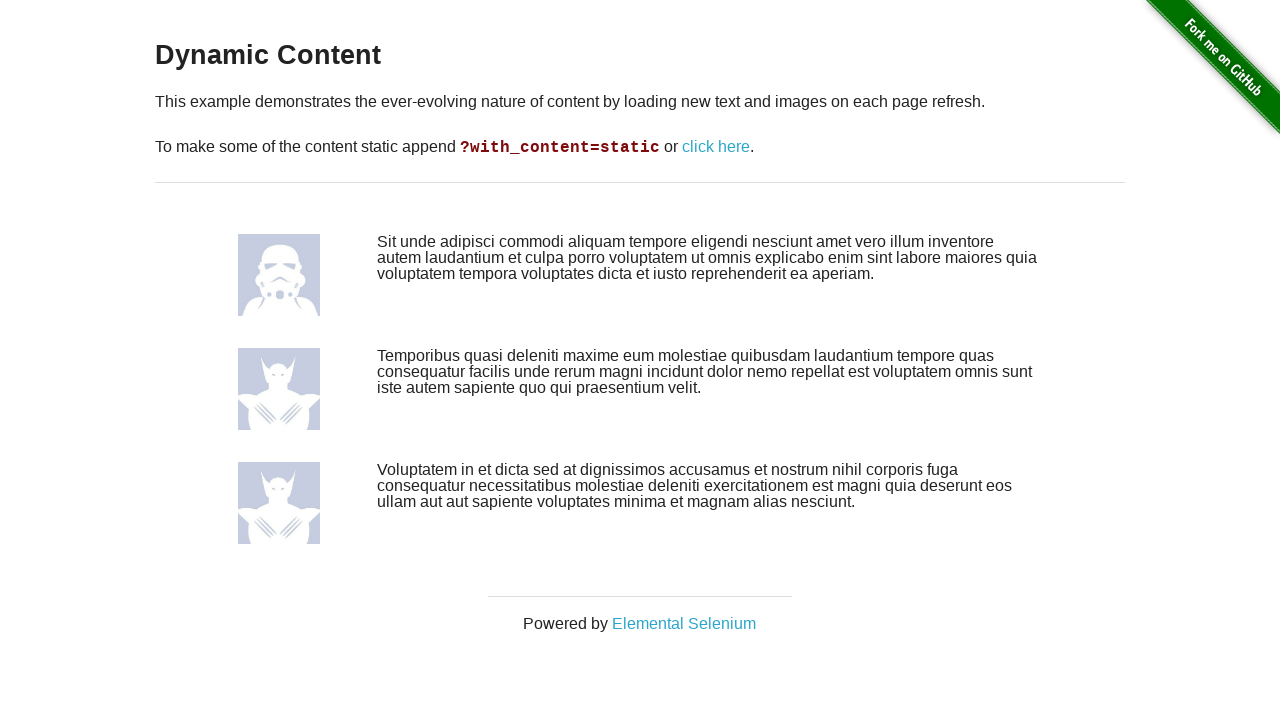

Verified that row 2 contains text content
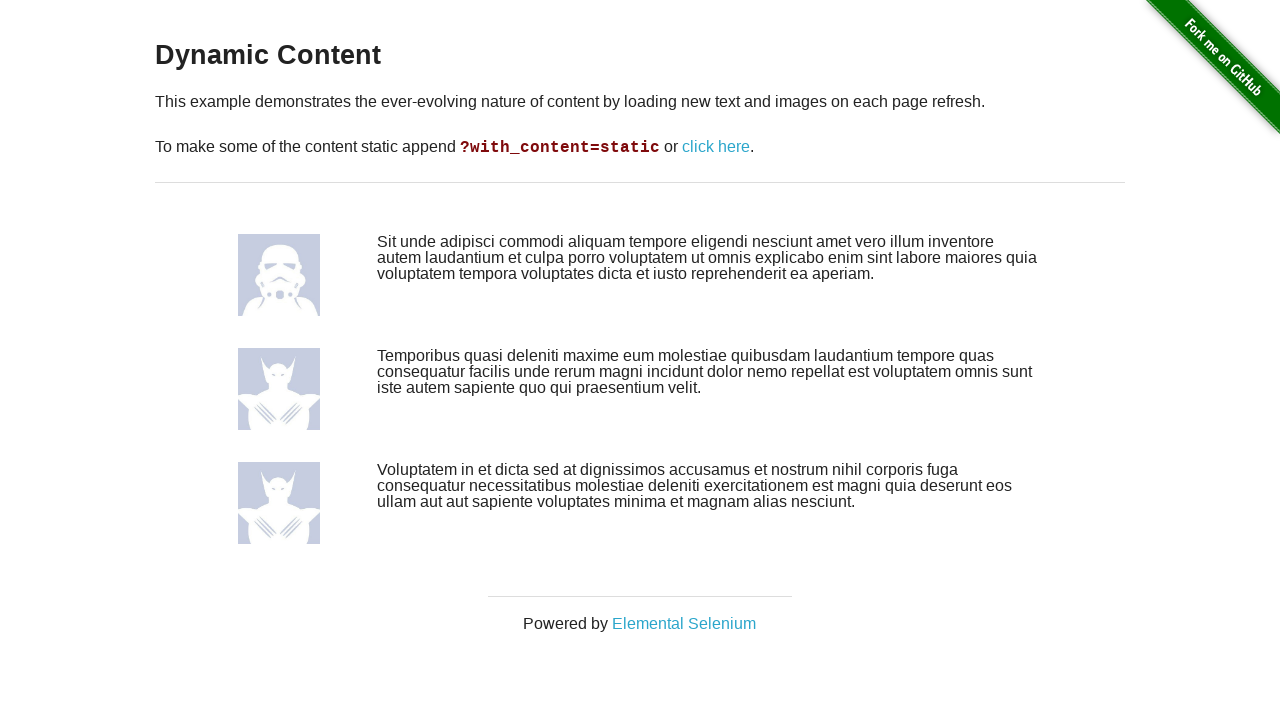

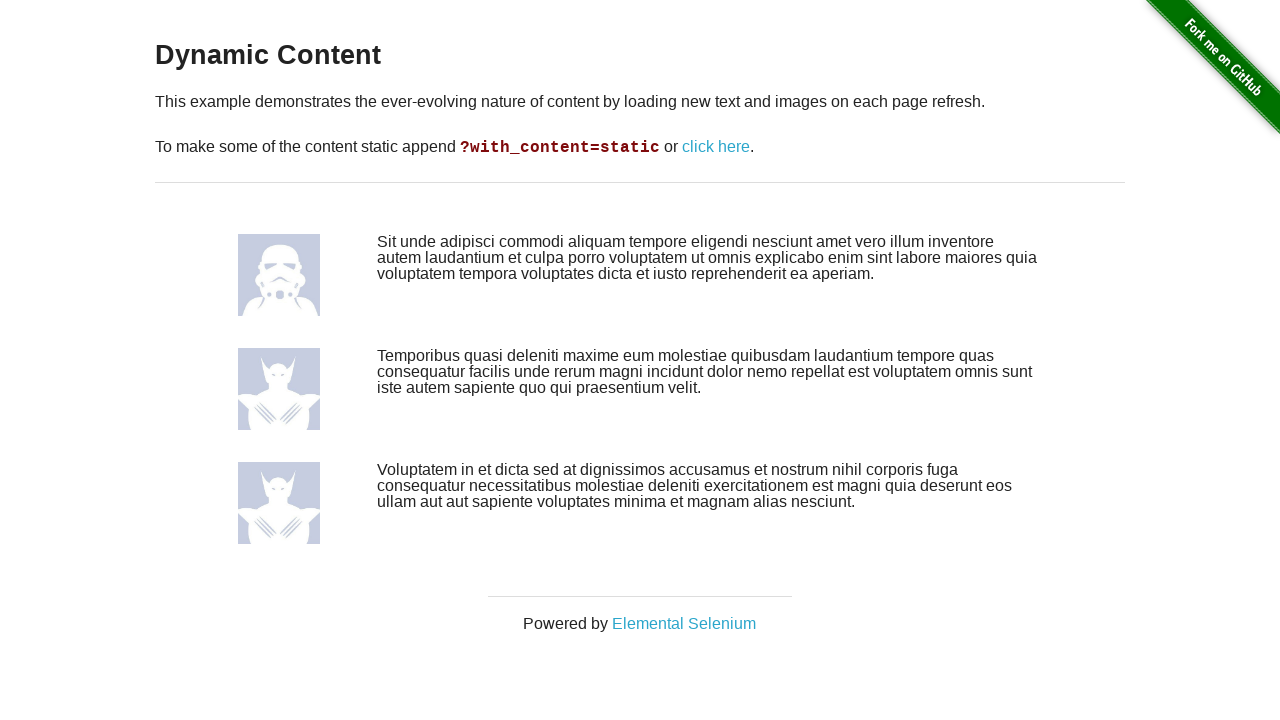